Tests prompt box by entering a name, accepting the dialog, and verifying the result

Starting URL: https://demoqa.com/alerts

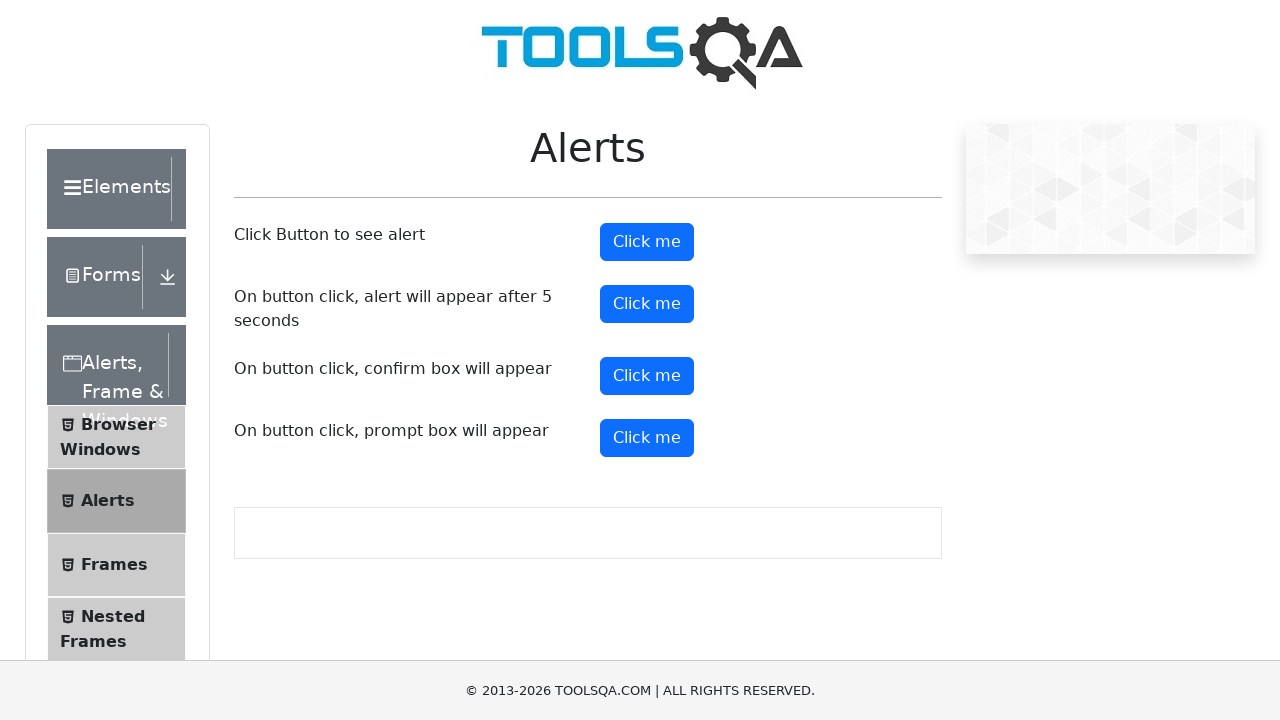

Set up dialog handler to accept prompt with name 'Ivan'
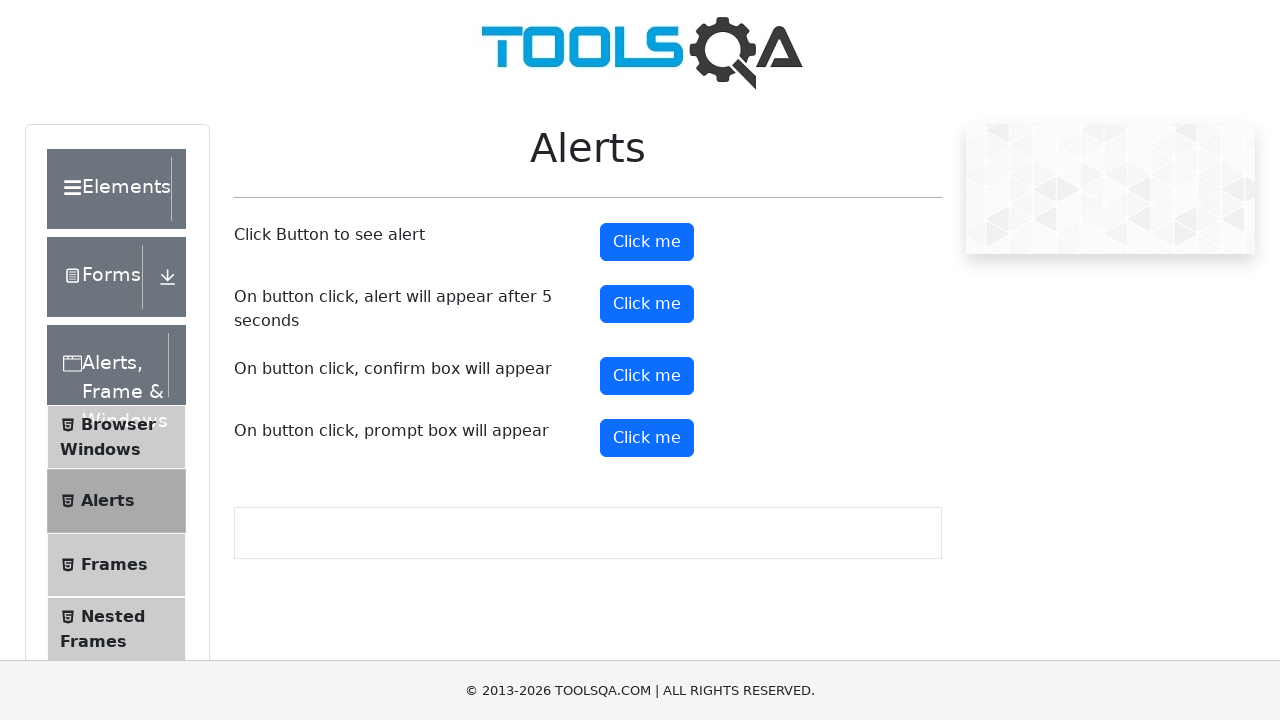

Clicked the prompt button to trigger alert dialog at (647, 438) on #promtButton
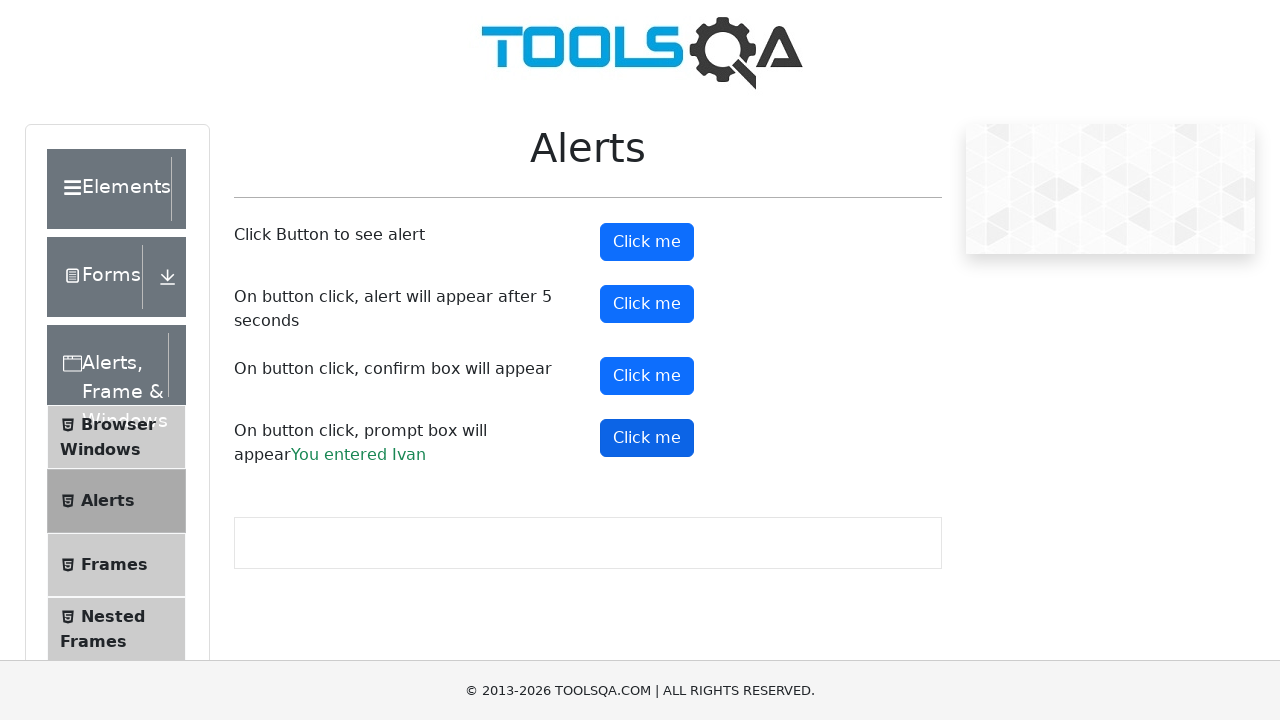

Prompt result element loaded after accepting dialog
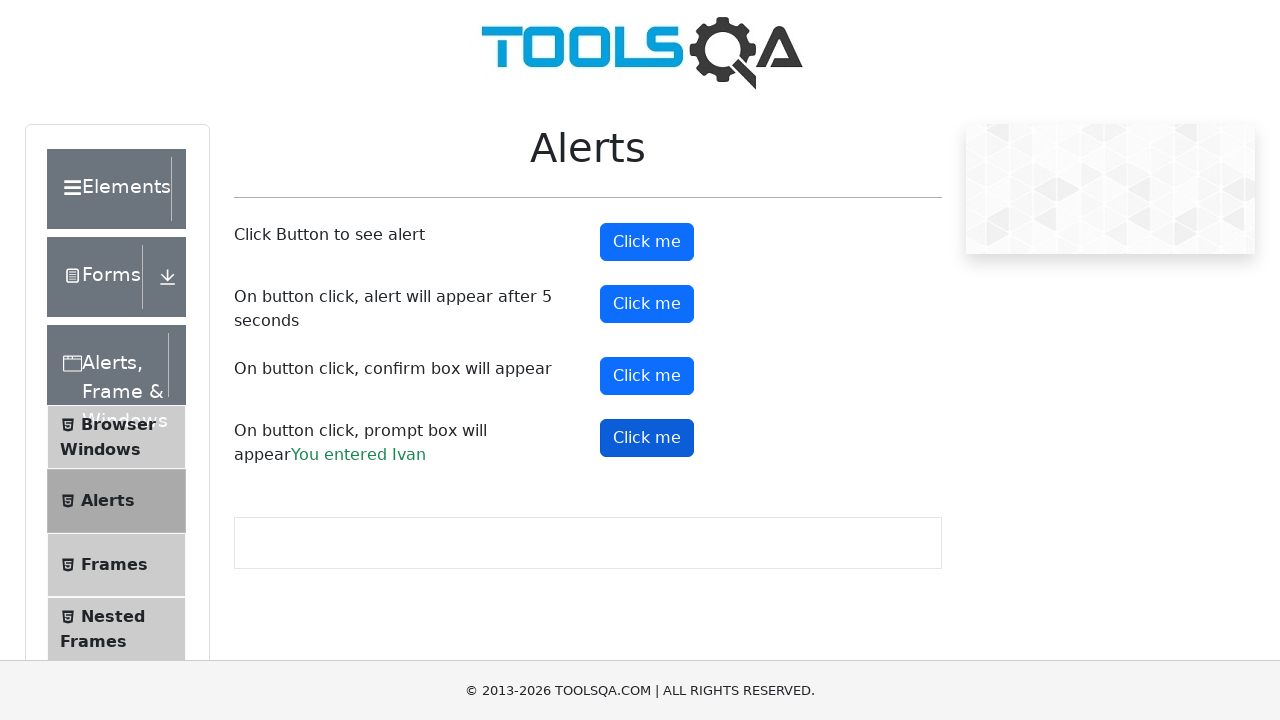

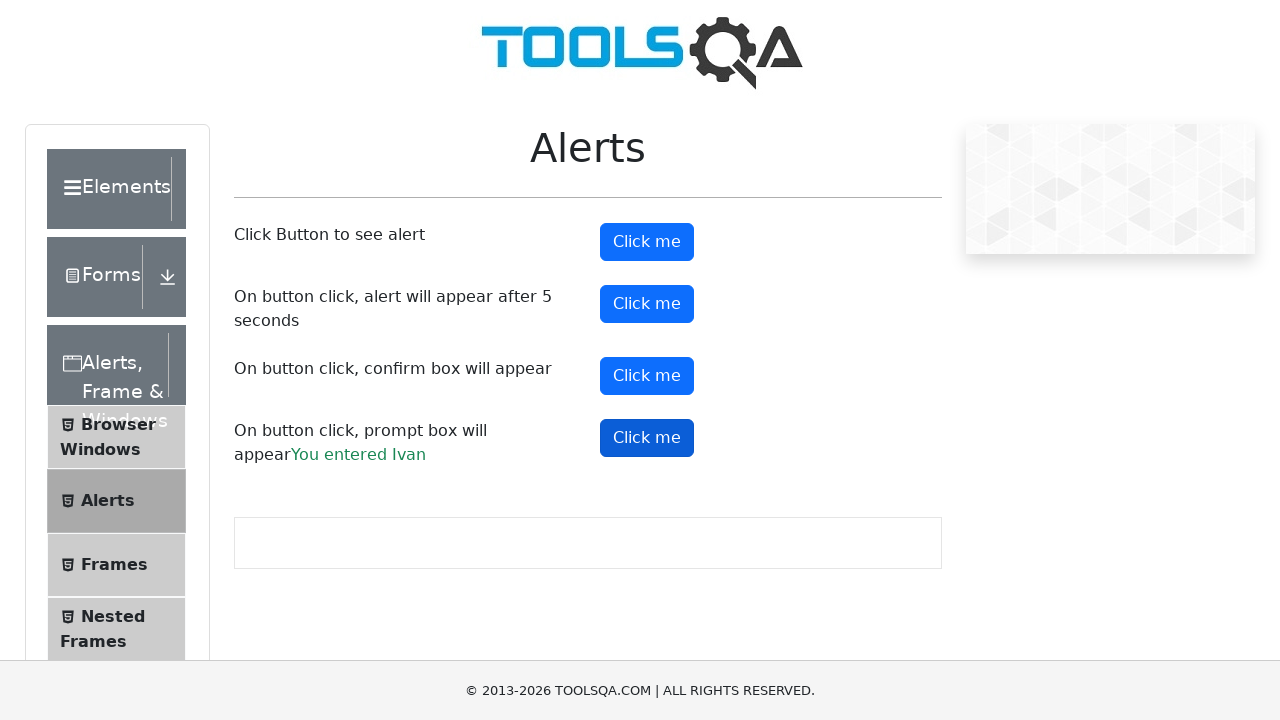